Opens a link that creates a new window, switches to the child window, and extracts text from an element

Starting URL: https://rahulshettyacademy.com/loginpagePractise/#

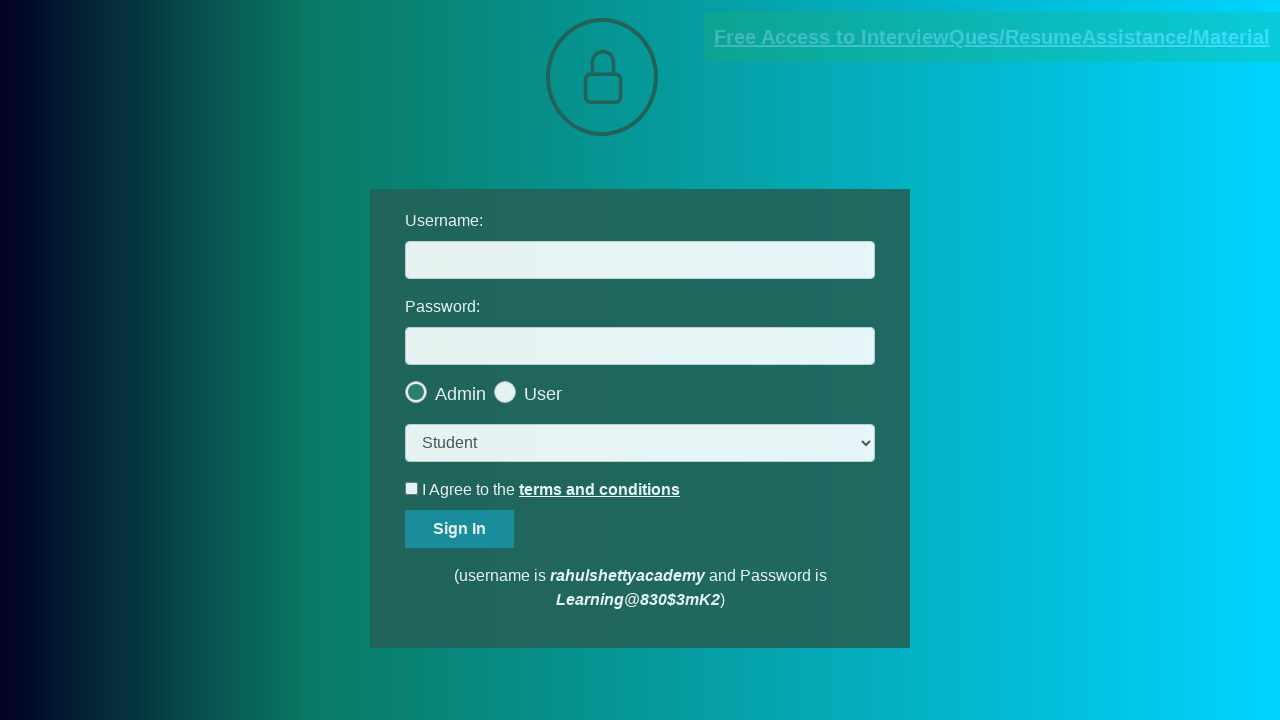

Clicked blinking text link to open new window at (992, 37) on .blinkingText
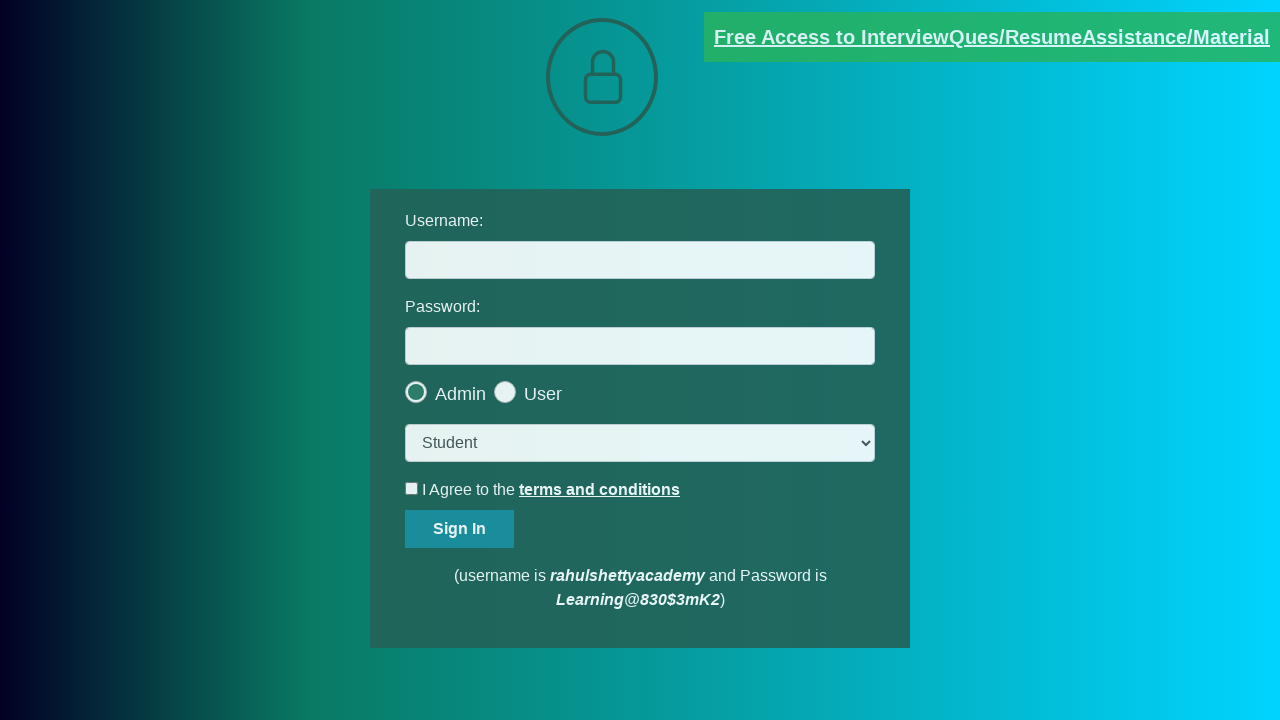

Captured new child window page object
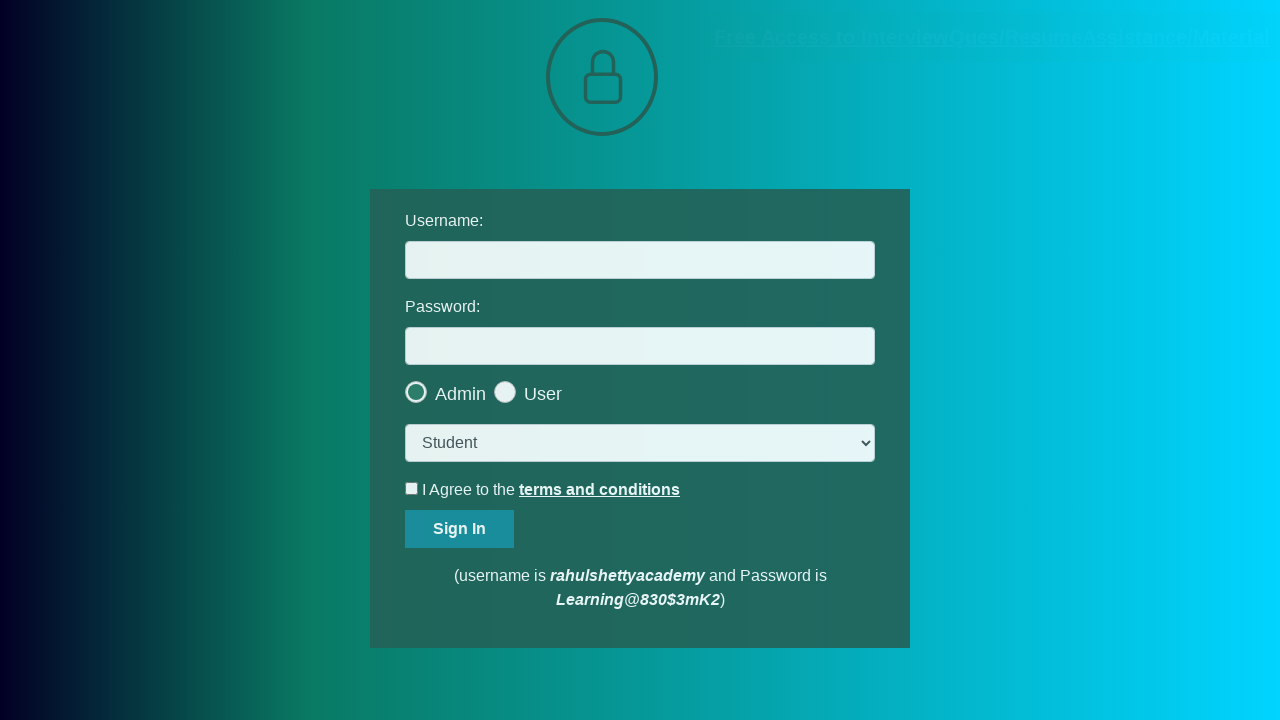

Extracted email text from red paragraph in child window
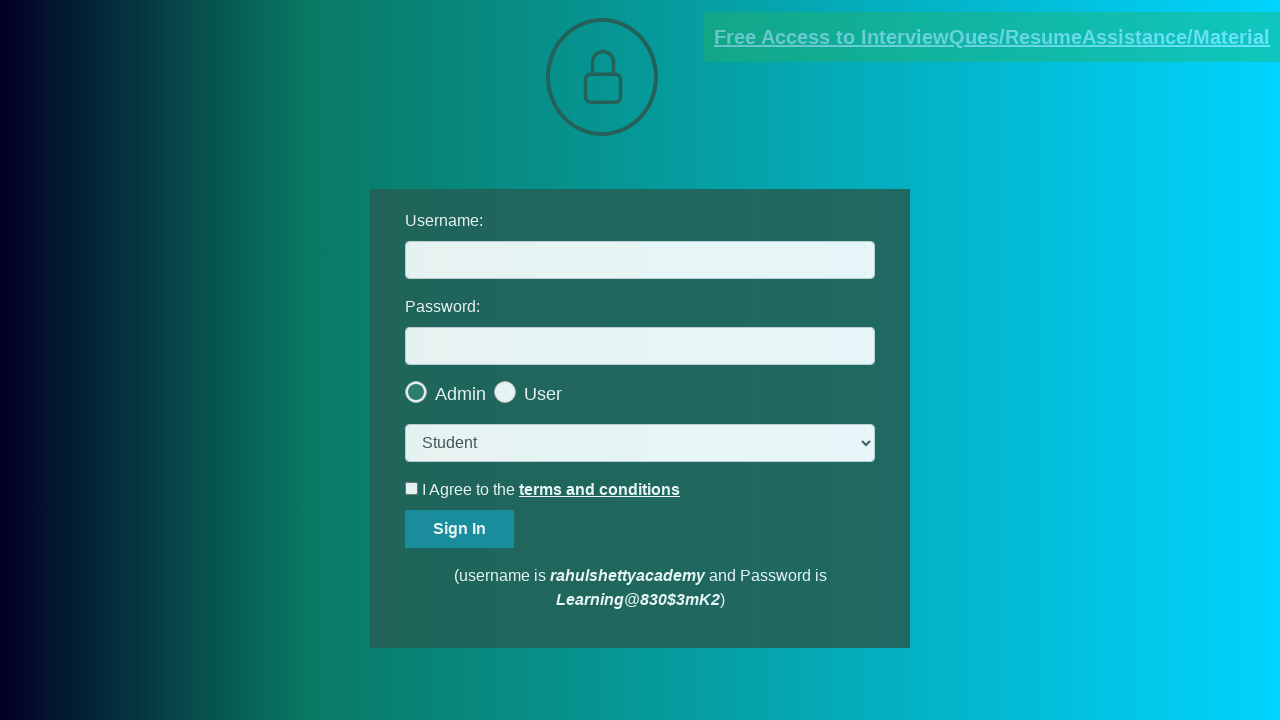

Printed extracted email: Please email us at mentor@rahulshettyacademy.com with below template to receive response 
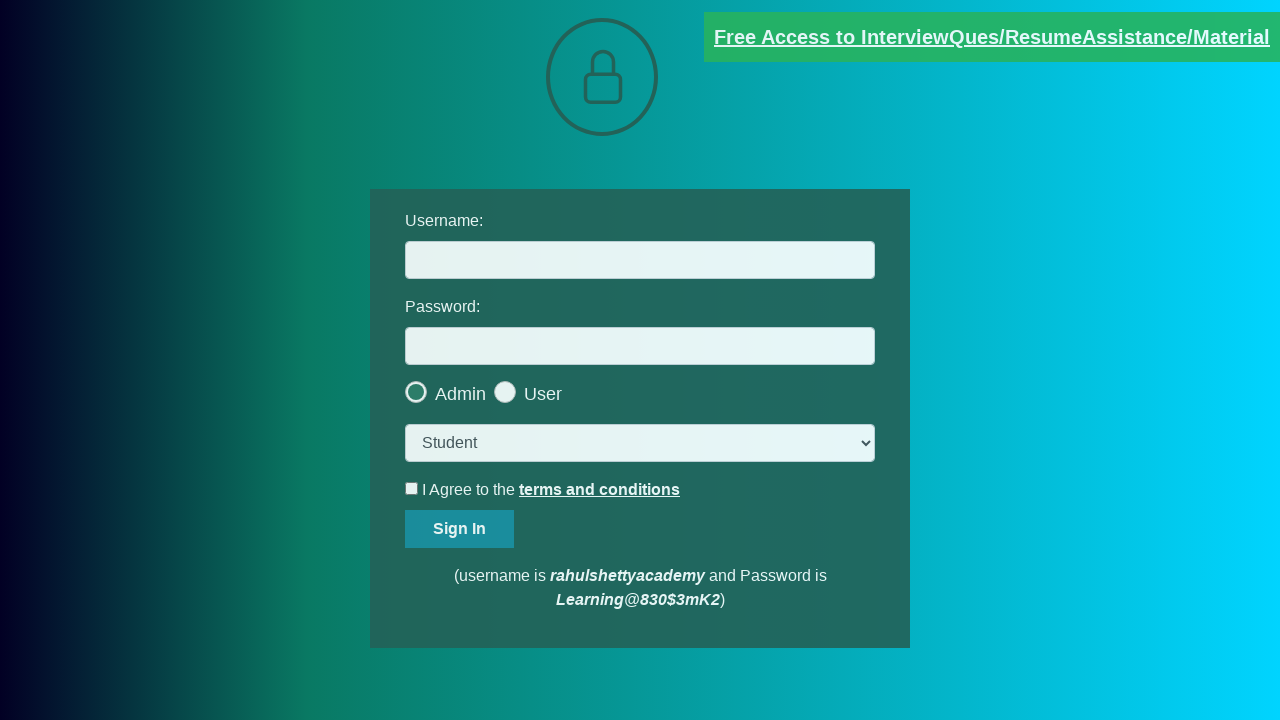

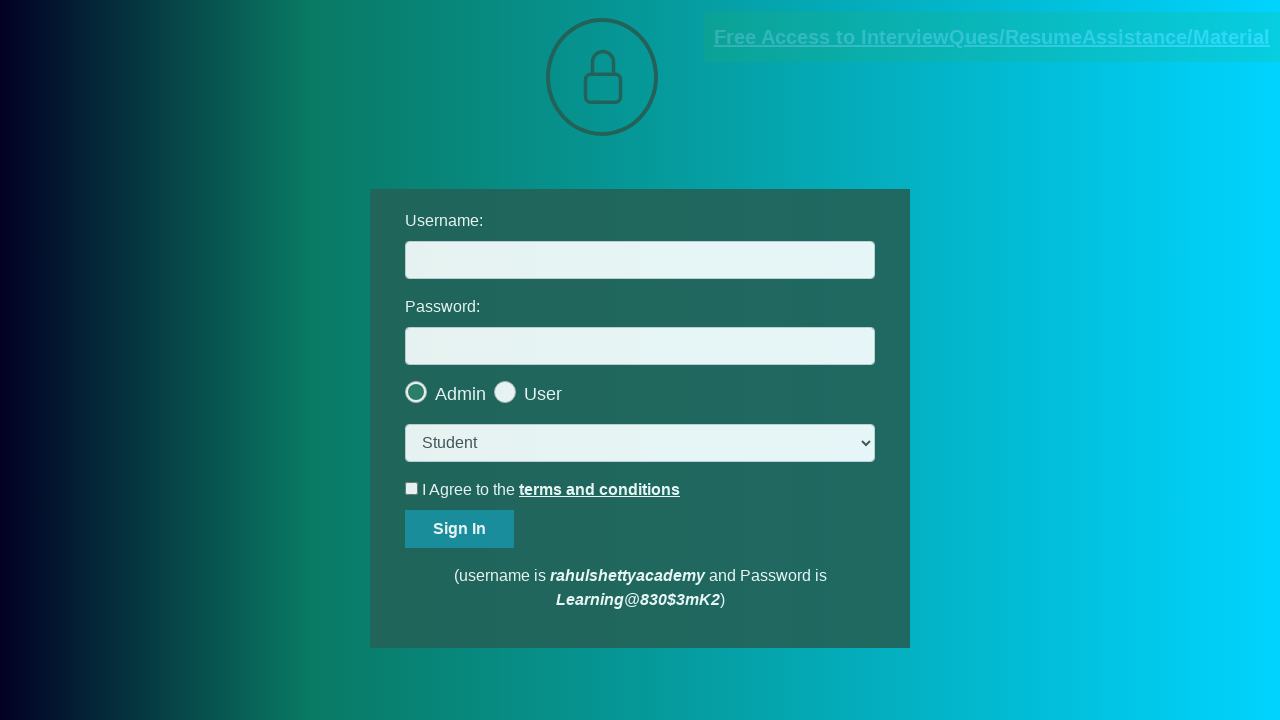